Tests that clicking Clear completed removes all completed items from the list

Starting URL: https://demo.playwright.dev/todomvc

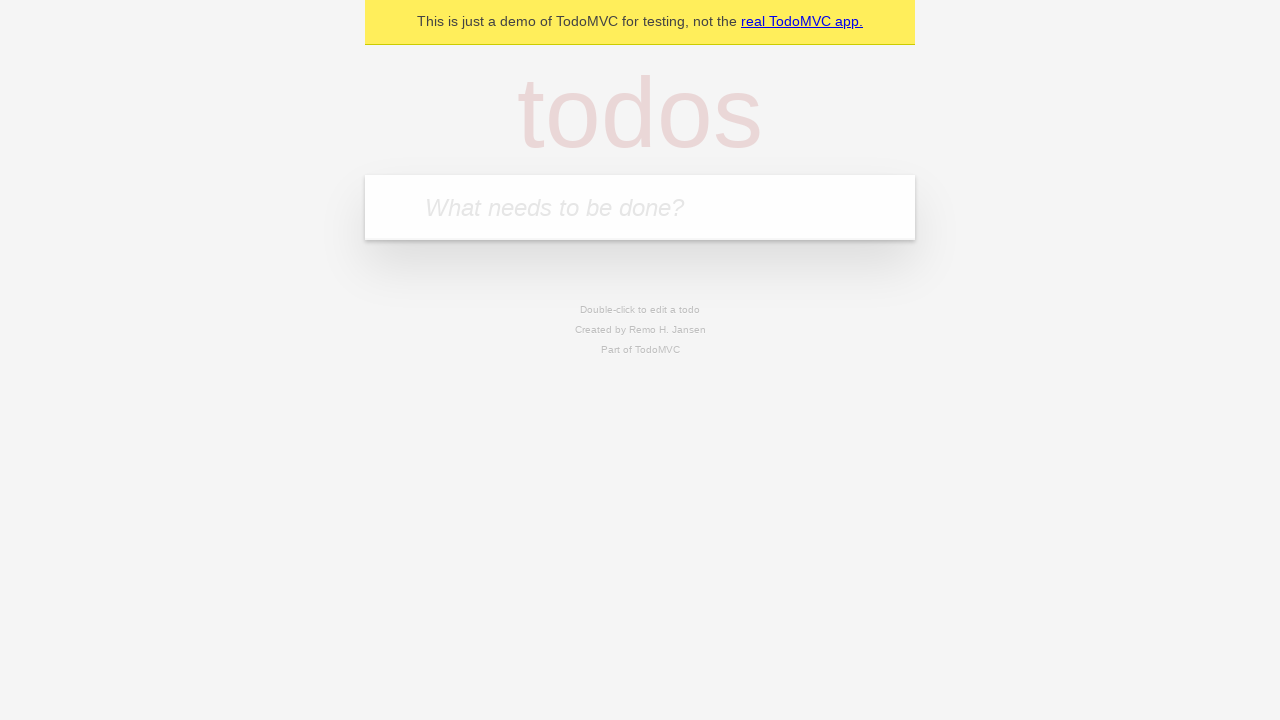

Filled todo input with 'buy some cheese' on internal:attr=[placeholder="What needs to be done?"i]
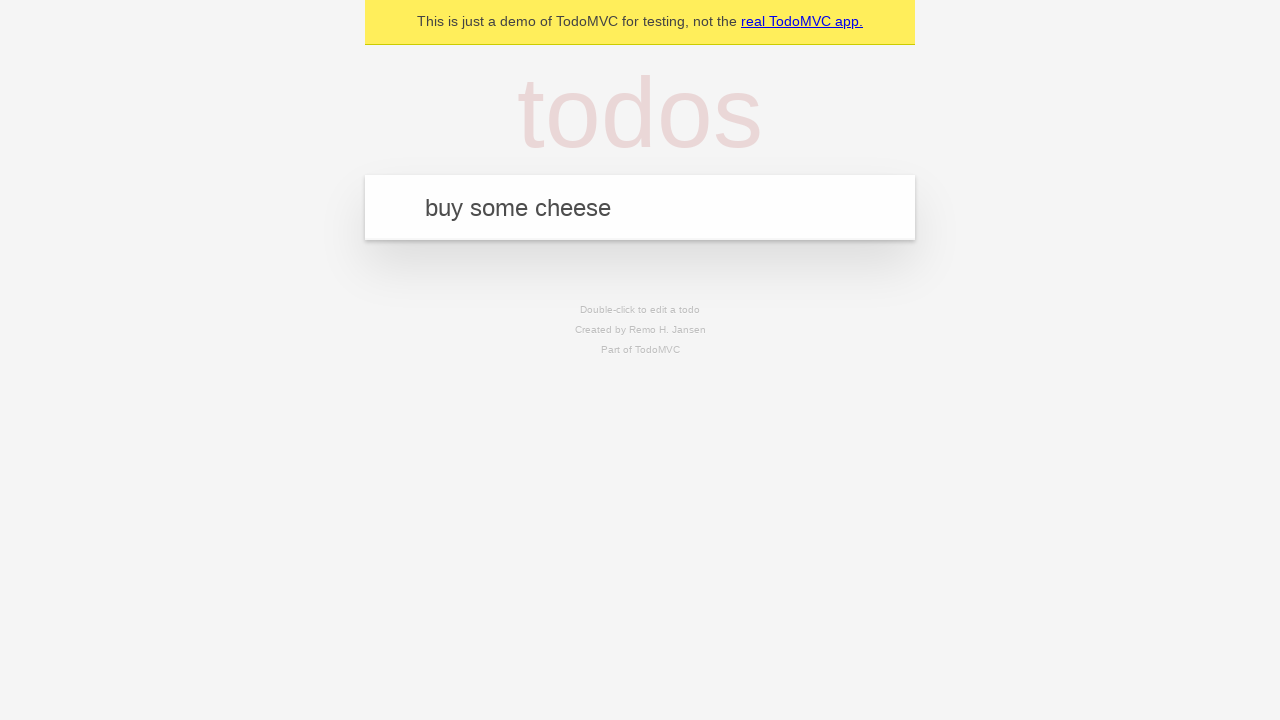

Pressed Enter to add first todo item on internal:attr=[placeholder="What needs to be done?"i]
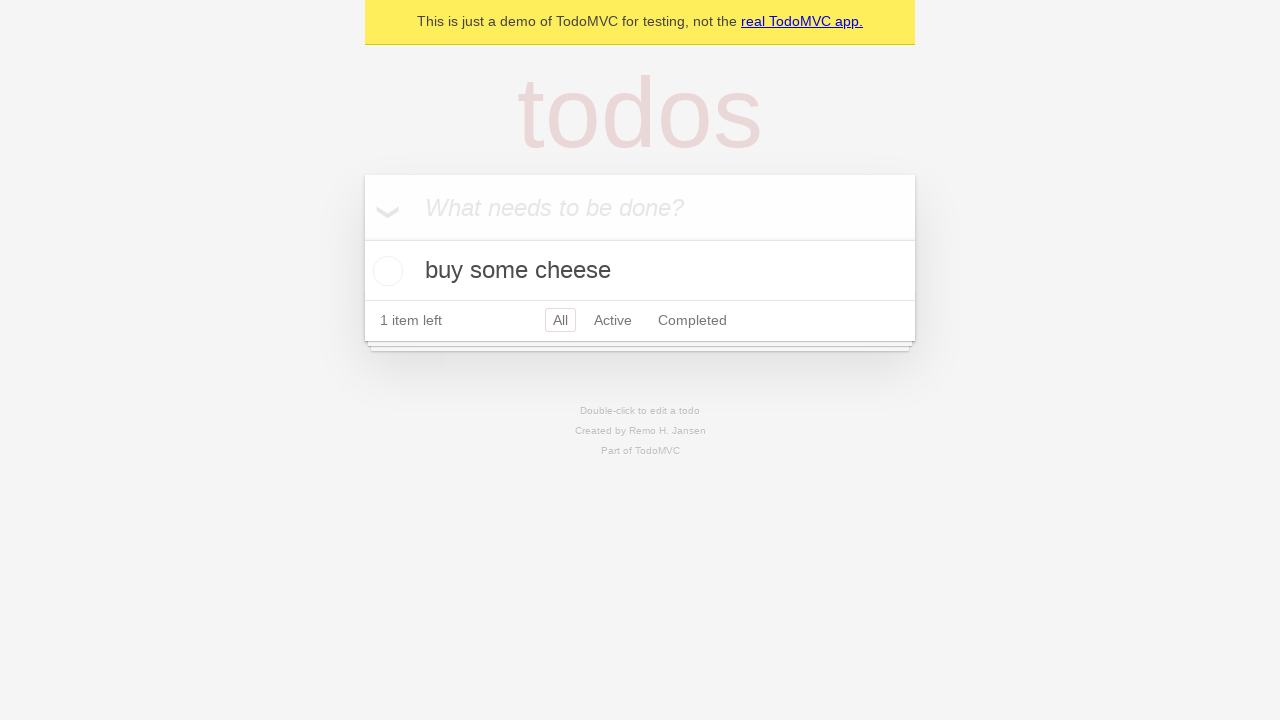

Filled todo input with 'feed the cat' on internal:attr=[placeholder="What needs to be done?"i]
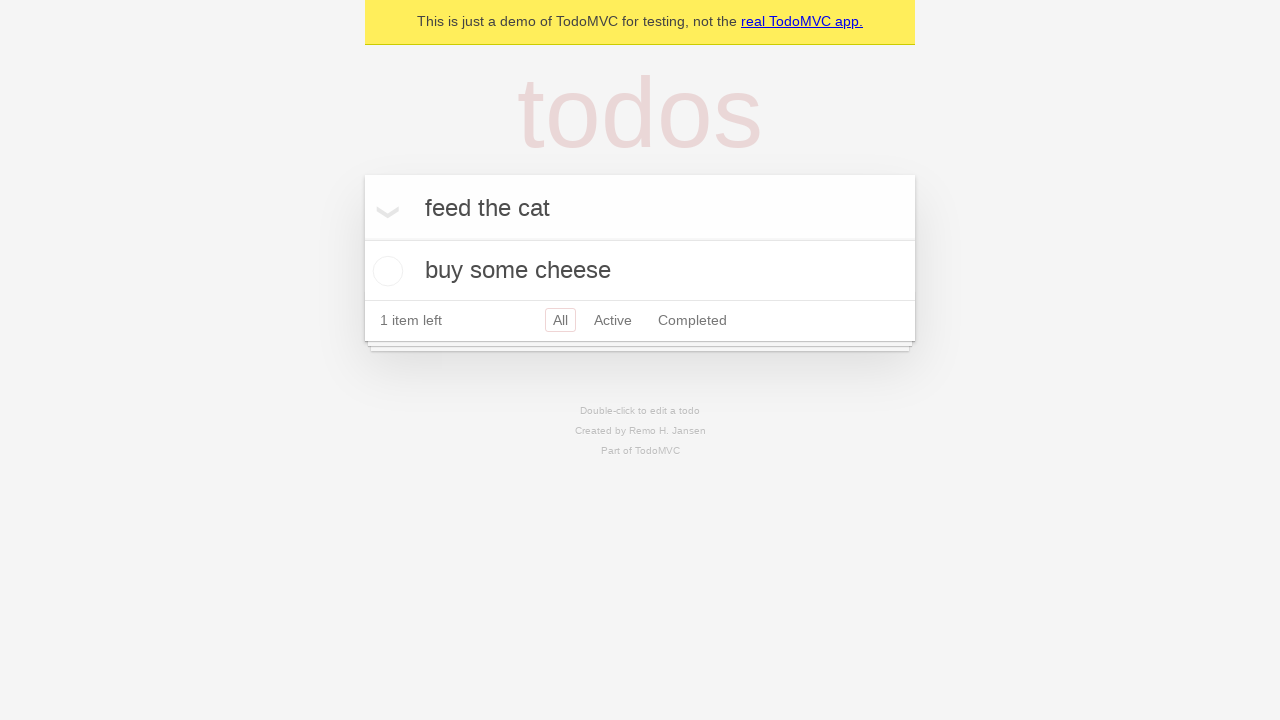

Pressed Enter to add second todo item on internal:attr=[placeholder="What needs to be done?"i]
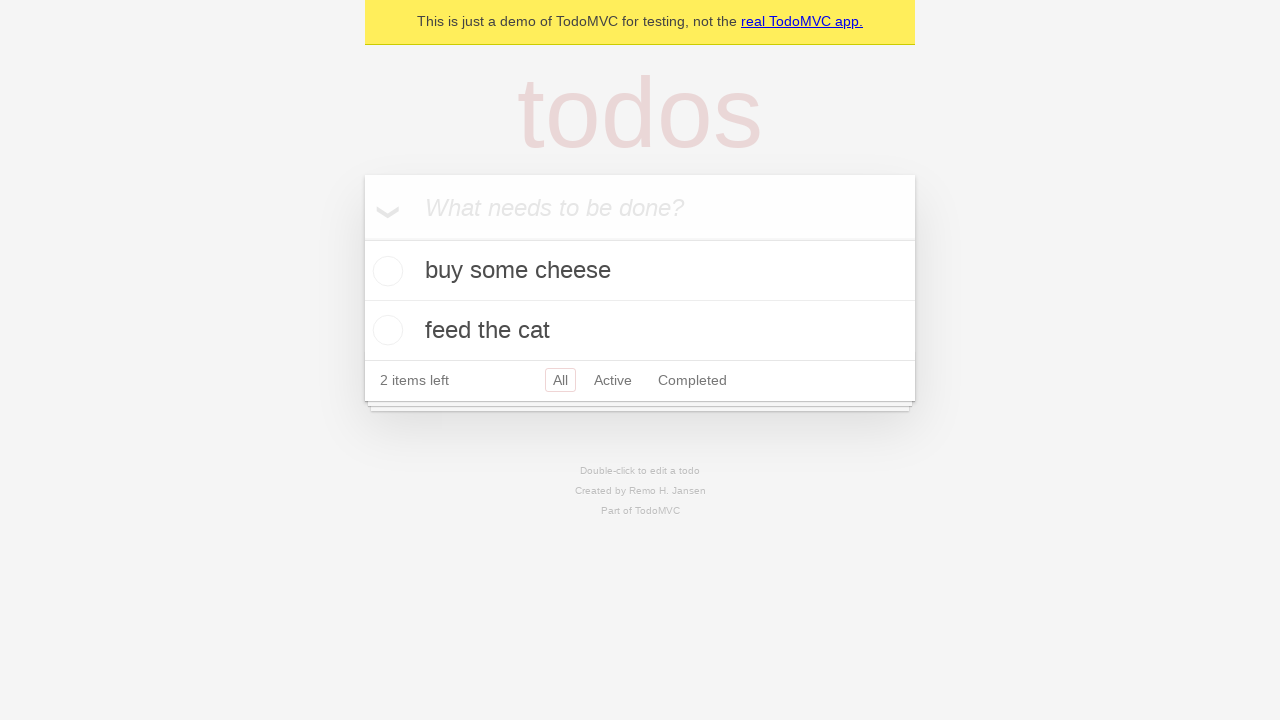

Filled todo input with 'book a doctors appointment' on internal:attr=[placeholder="What needs to be done?"i]
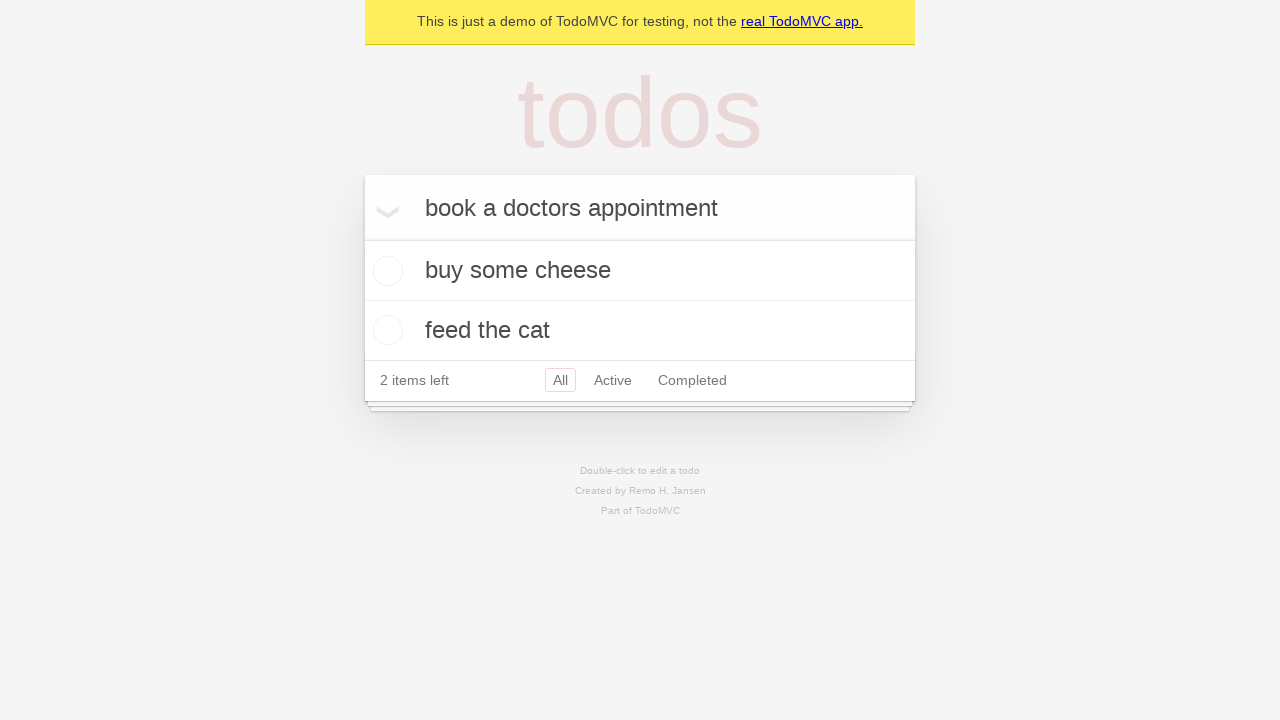

Pressed Enter to add third todo item on internal:attr=[placeholder="What needs to be done?"i]
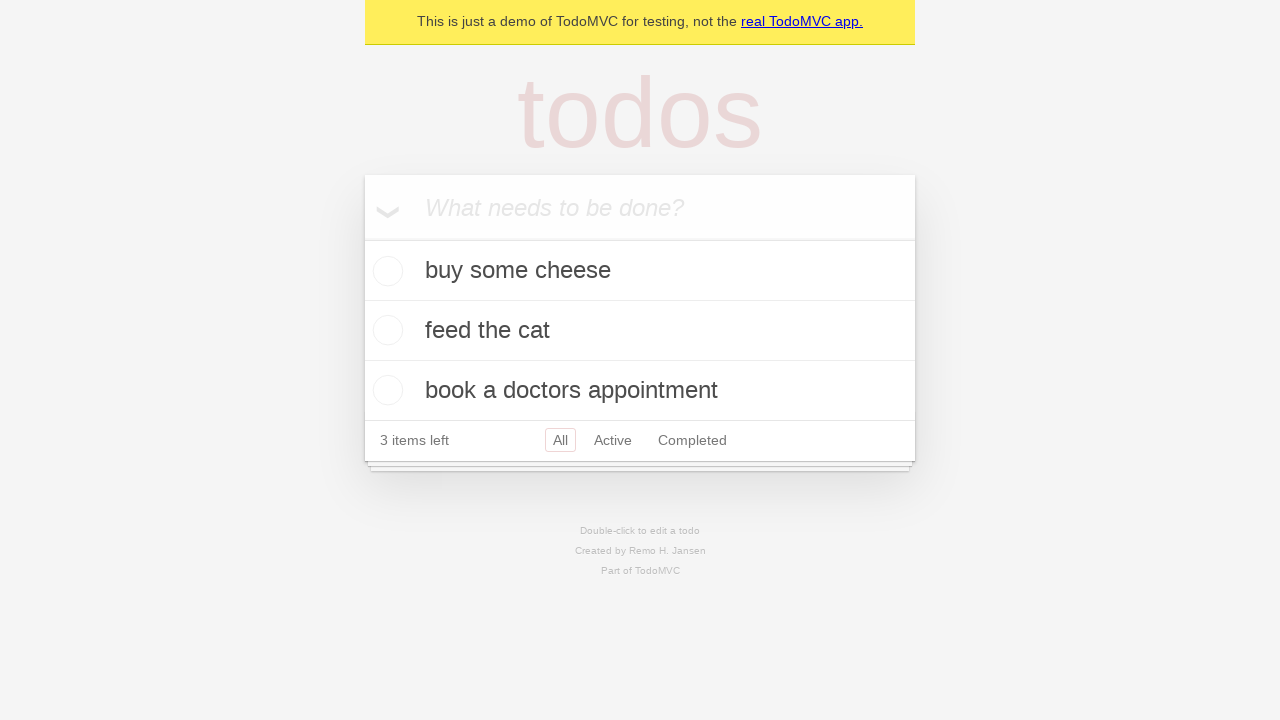

Checked the second todo item checkbox at (385, 330) on [data-testid='todo-item'] >> nth=1 >> internal:role=checkbox
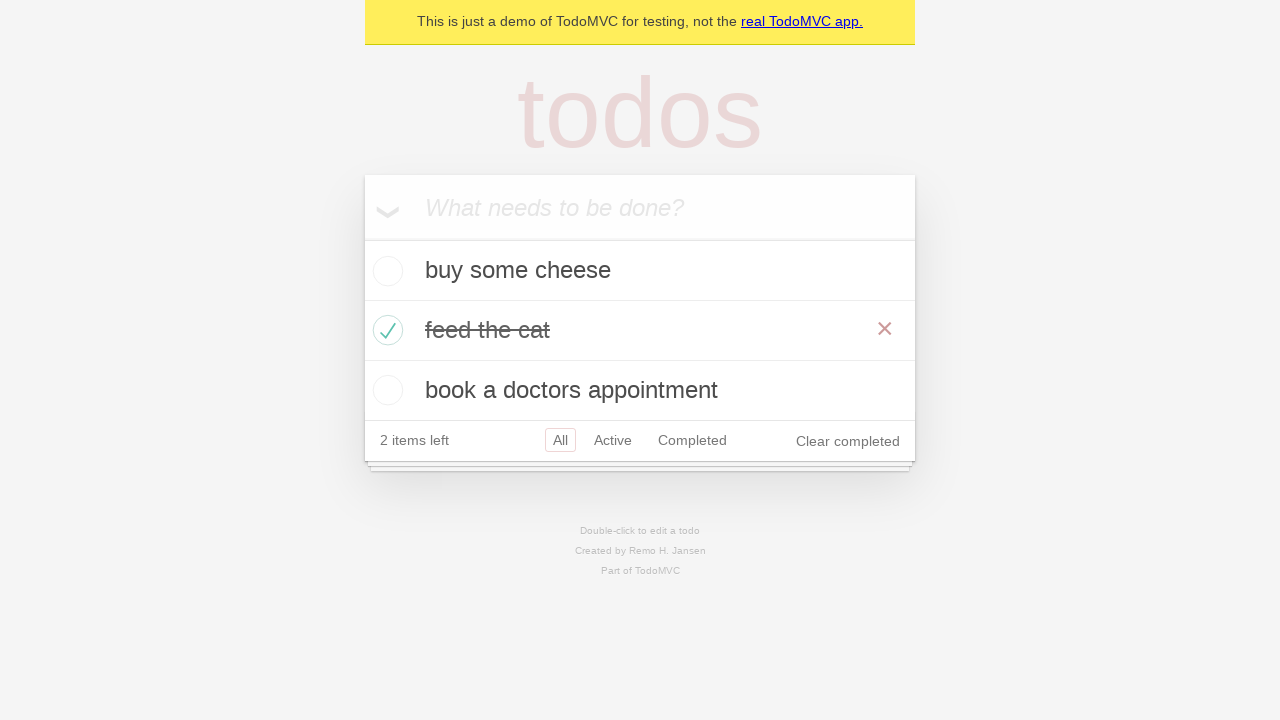

Clicked 'Clear completed' button at (848, 441) on internal:role=button[name="Clear completed"i]
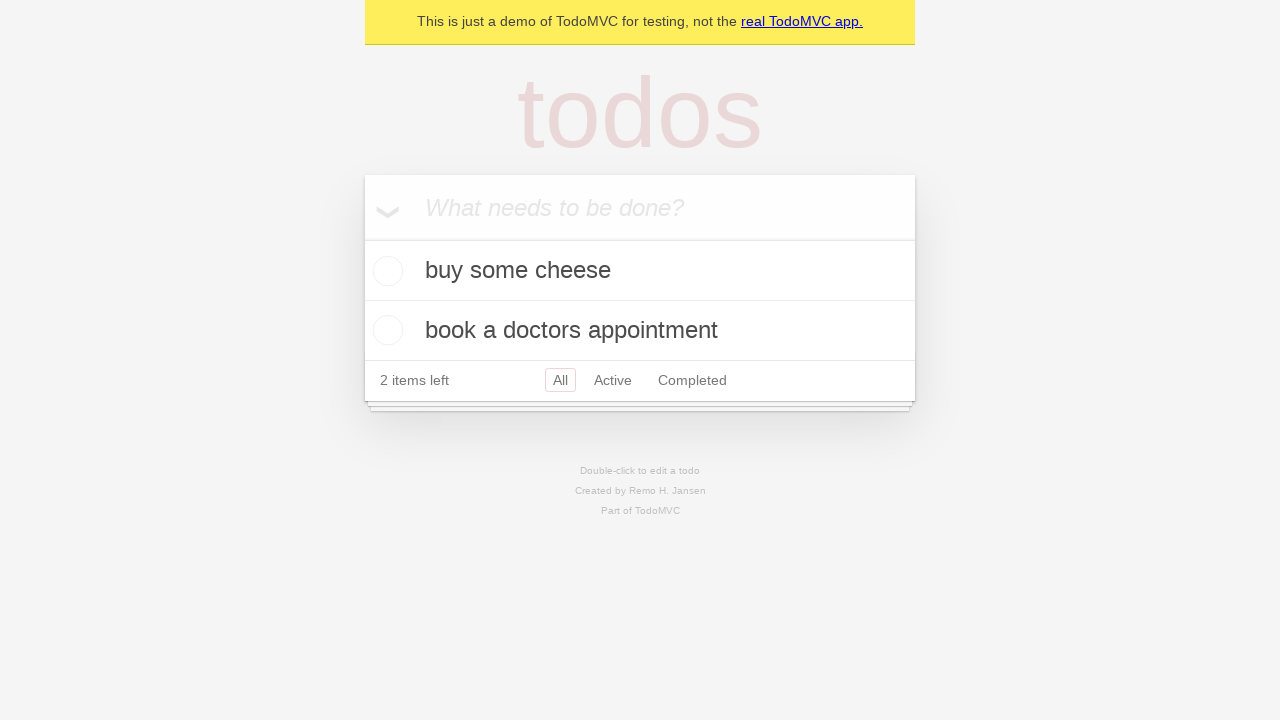

Verified that completed items were removed, 2 items remain
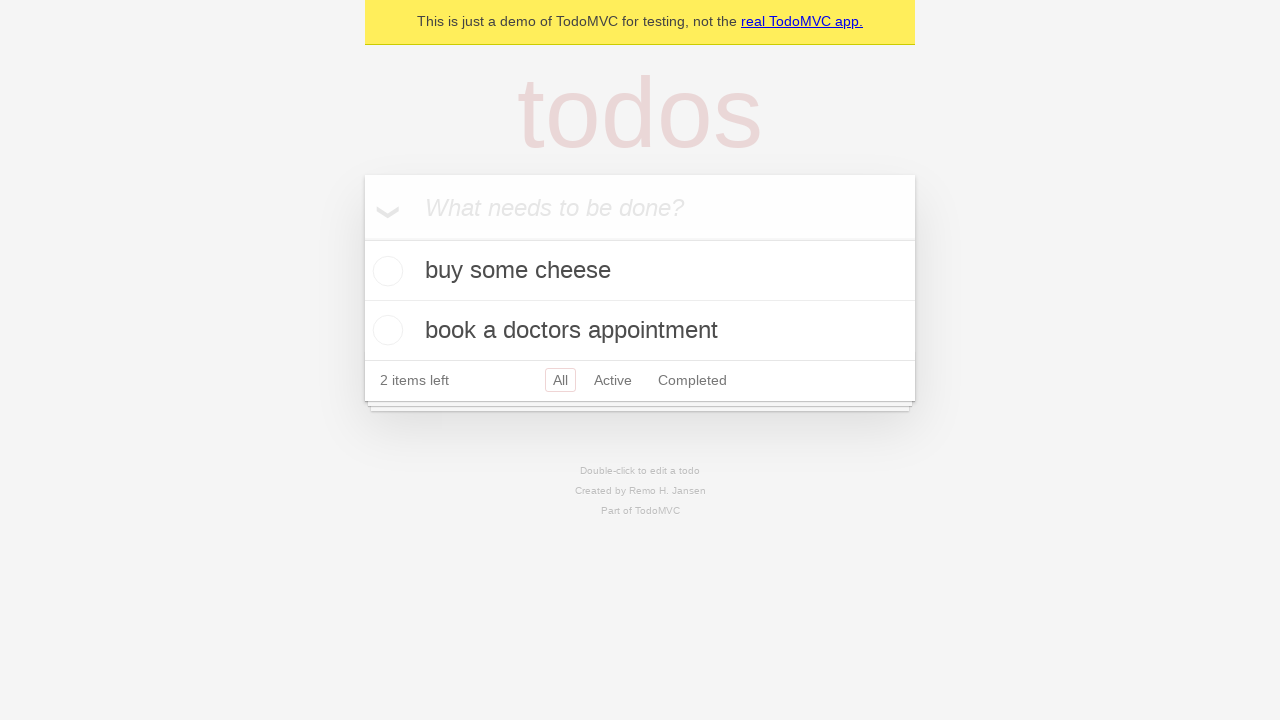

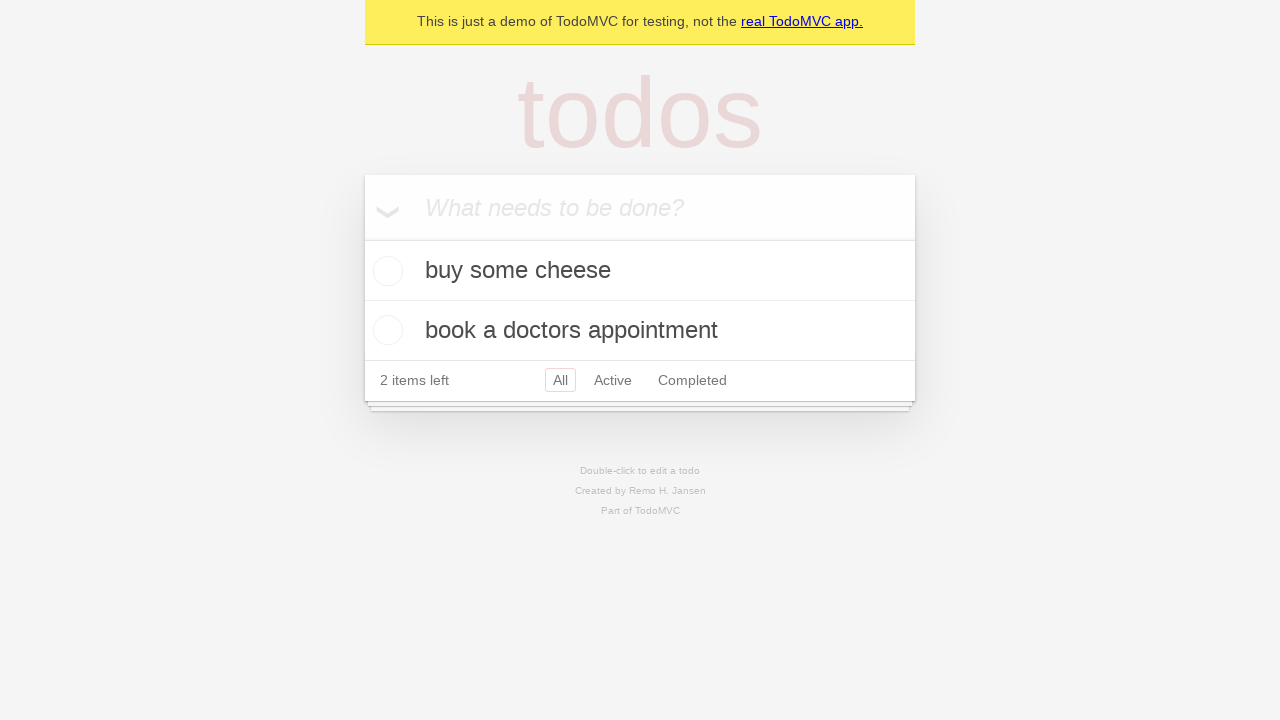